Tests page scrolling functionality on Daraz e-commerce website by scrolling to bottom, back to top, and then scrolling a specific element into view.

Starting URL: https://www.daraz.com.bd/

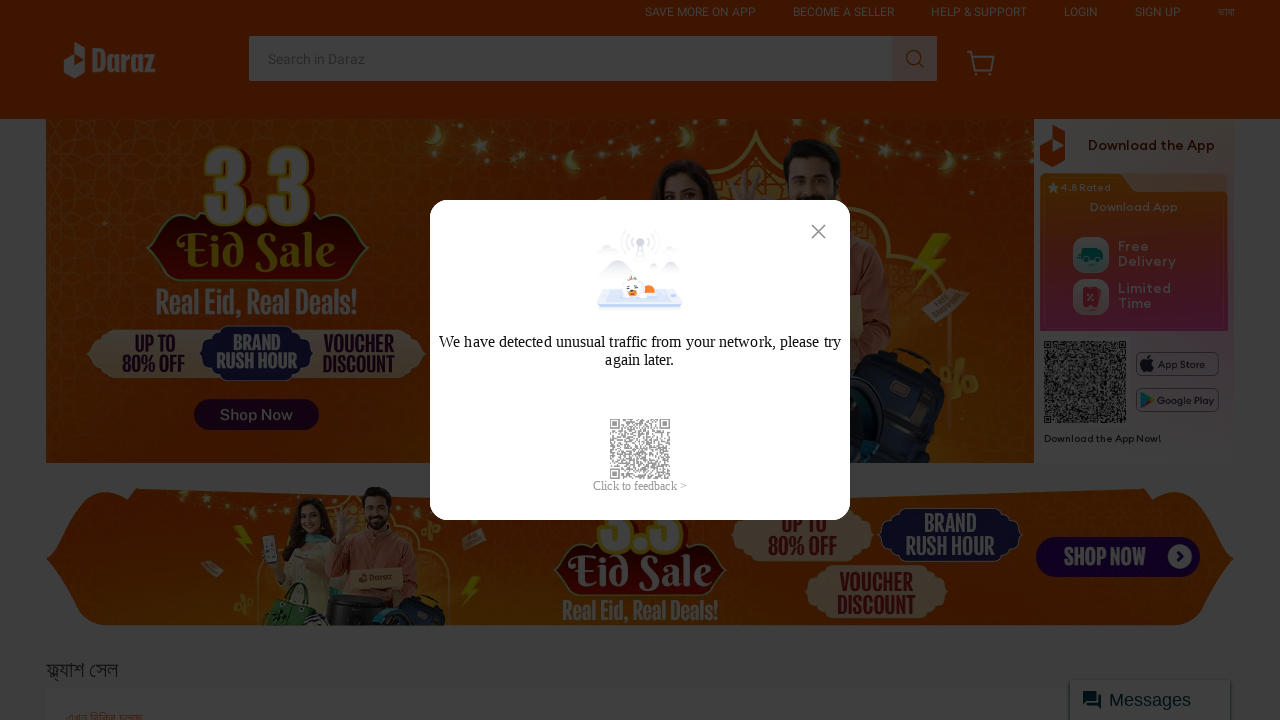

Scrolled to bottom of page
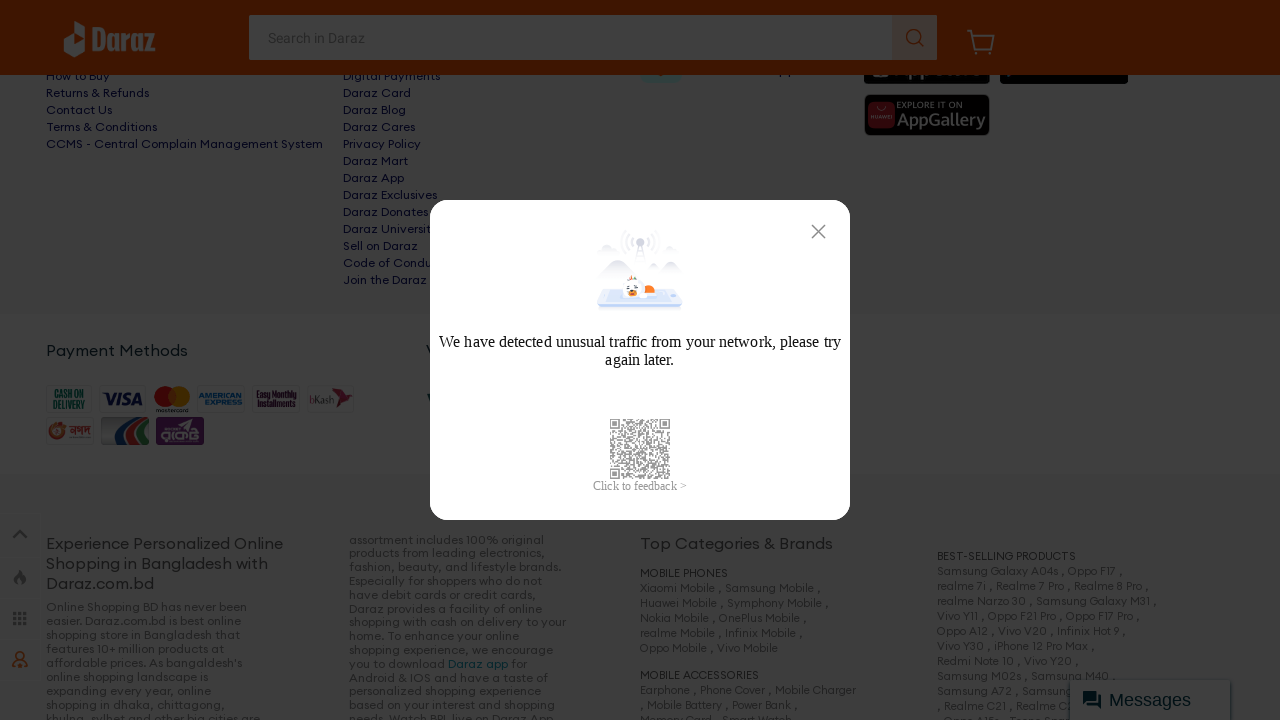

Waited 3 seconds for content to load after scrolling to bottom
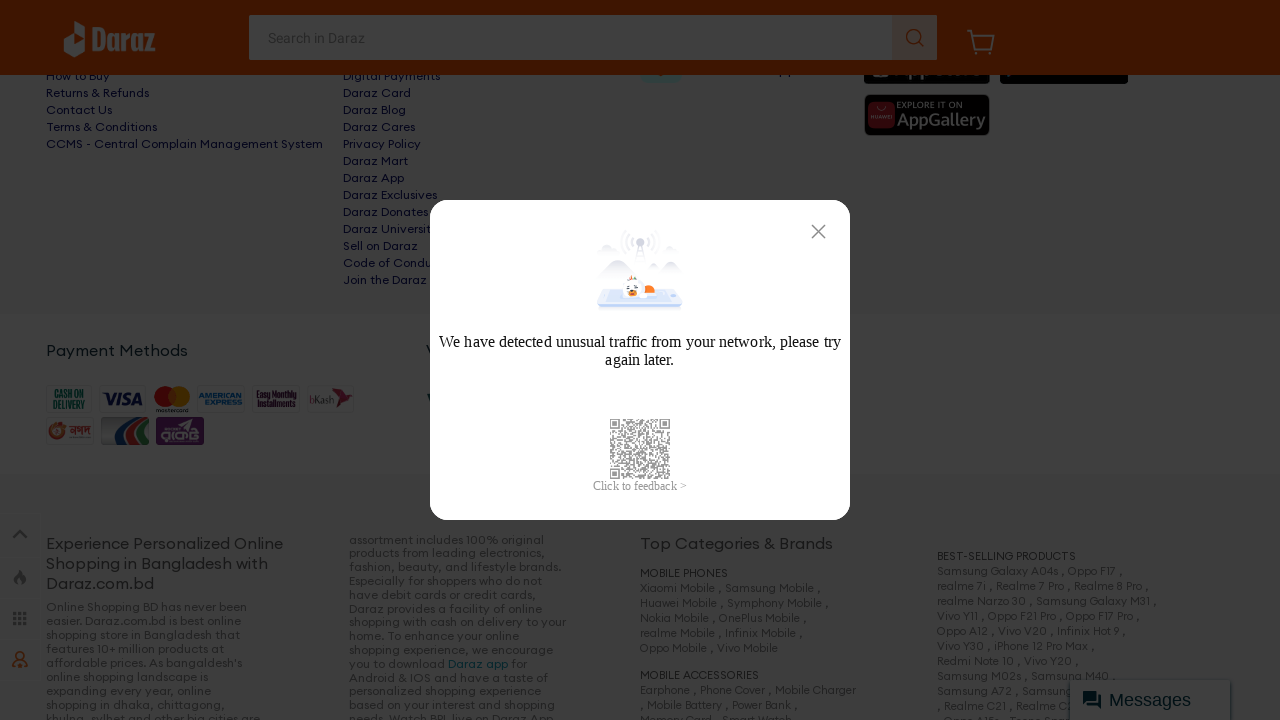

Scrolled back to top of page
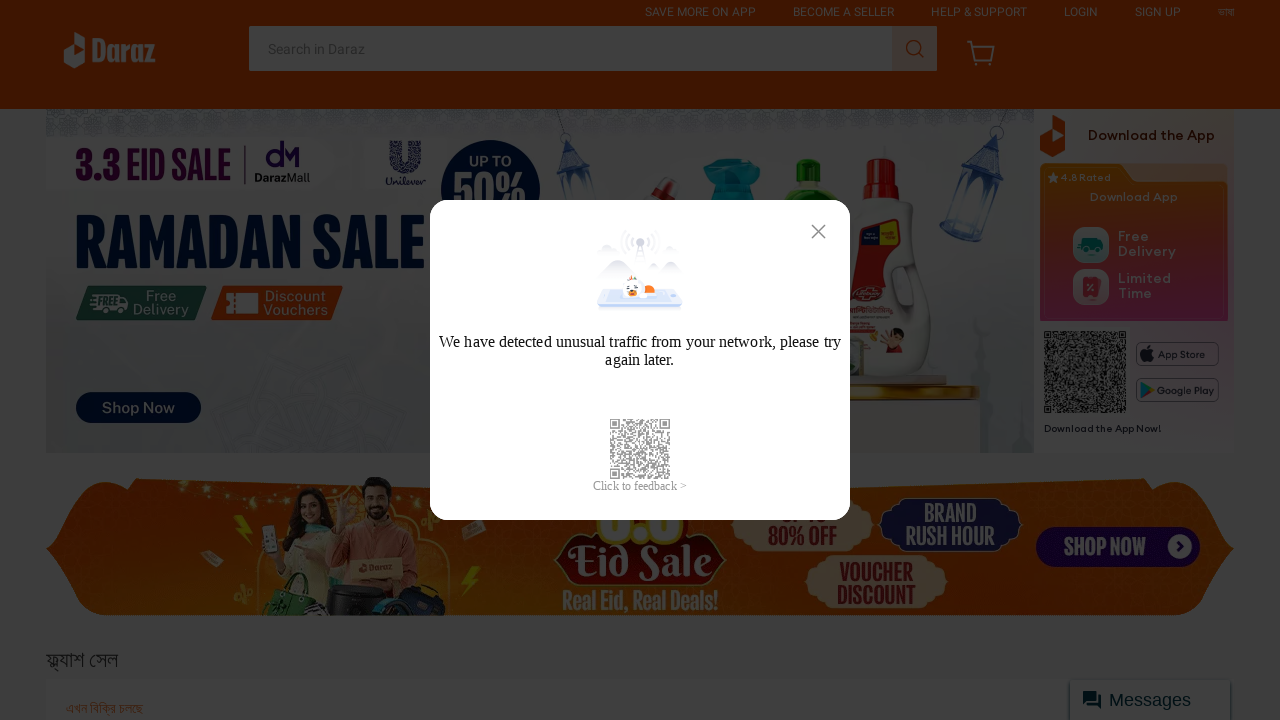

Waited 3 seconds for scroll to complete
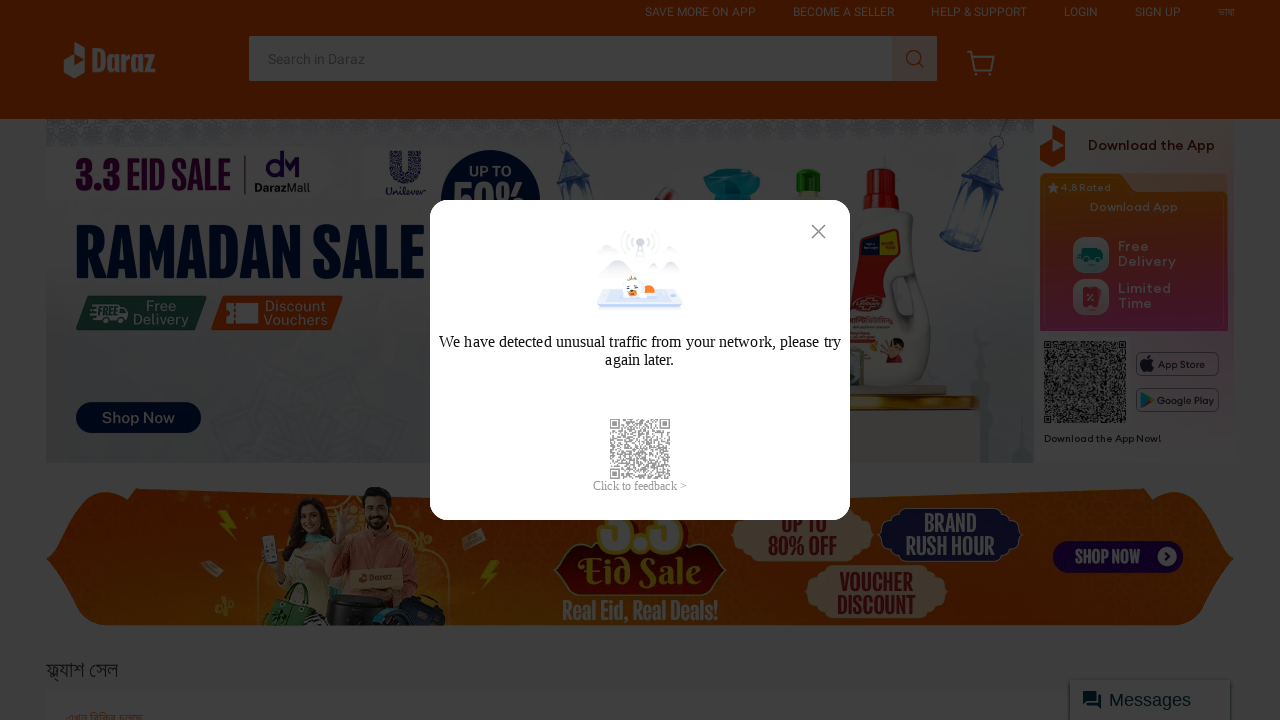

Scrolled specific element (.fs-card-img) into view
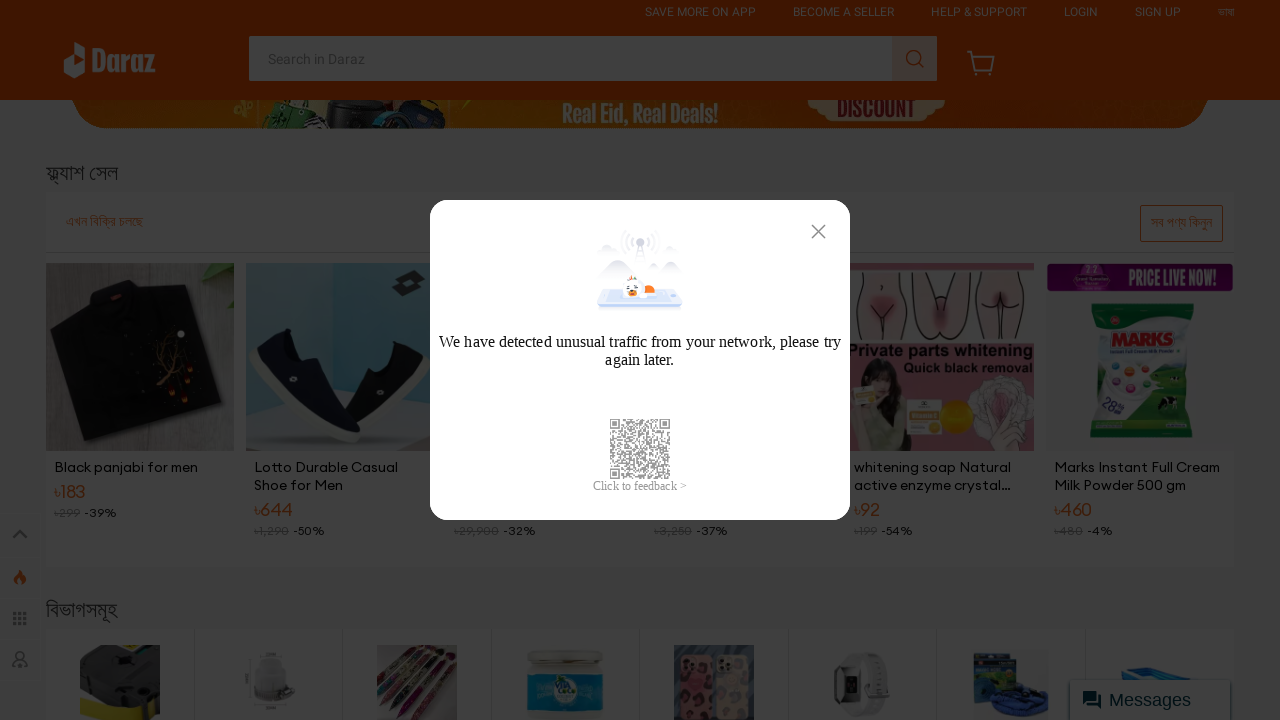

Waited 2 seconds for element to be visible
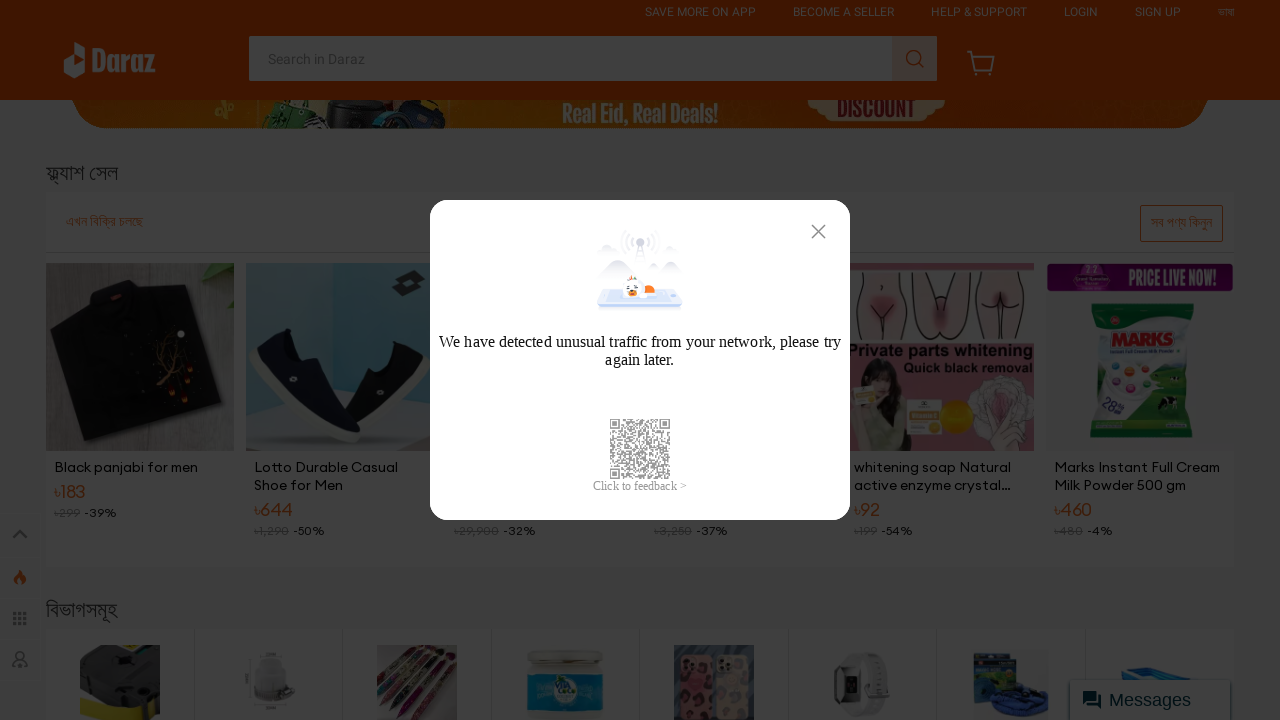

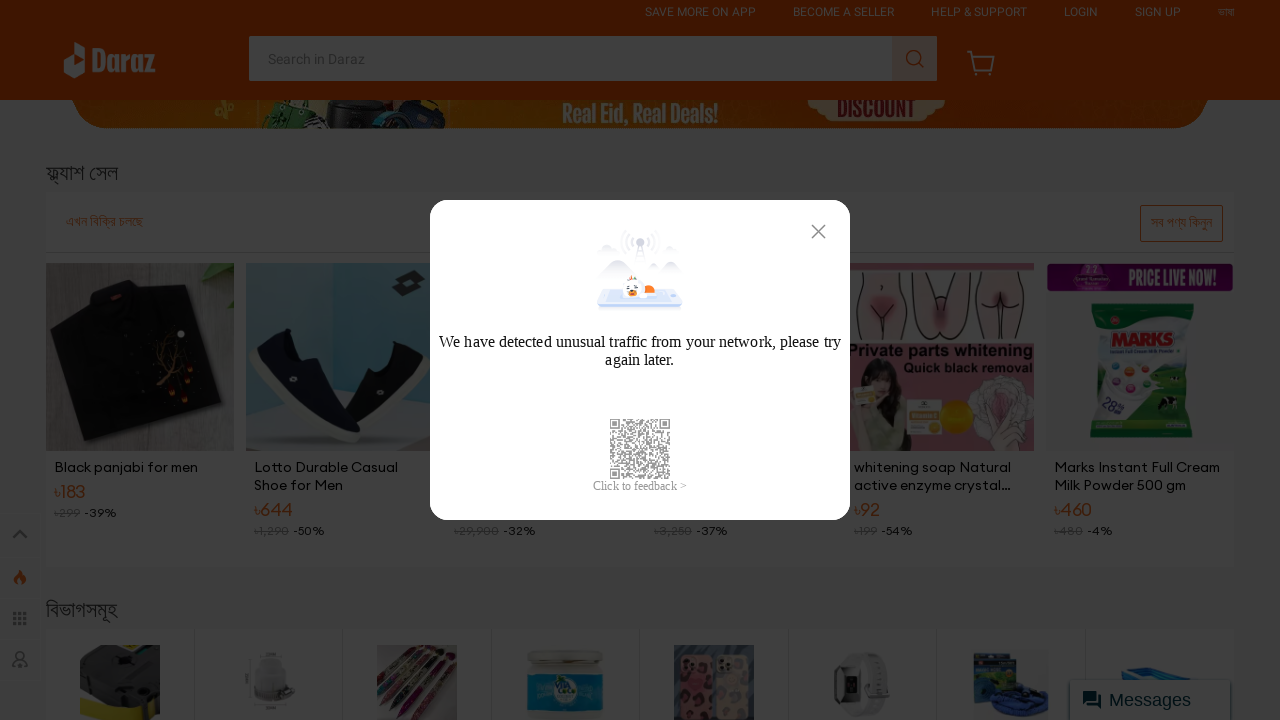